Tests form submission by clicking a link, then filling out a form with first name, last name, city, and country fields before submitting

Starting URL: http://suninjuly.github.io/find_link_text

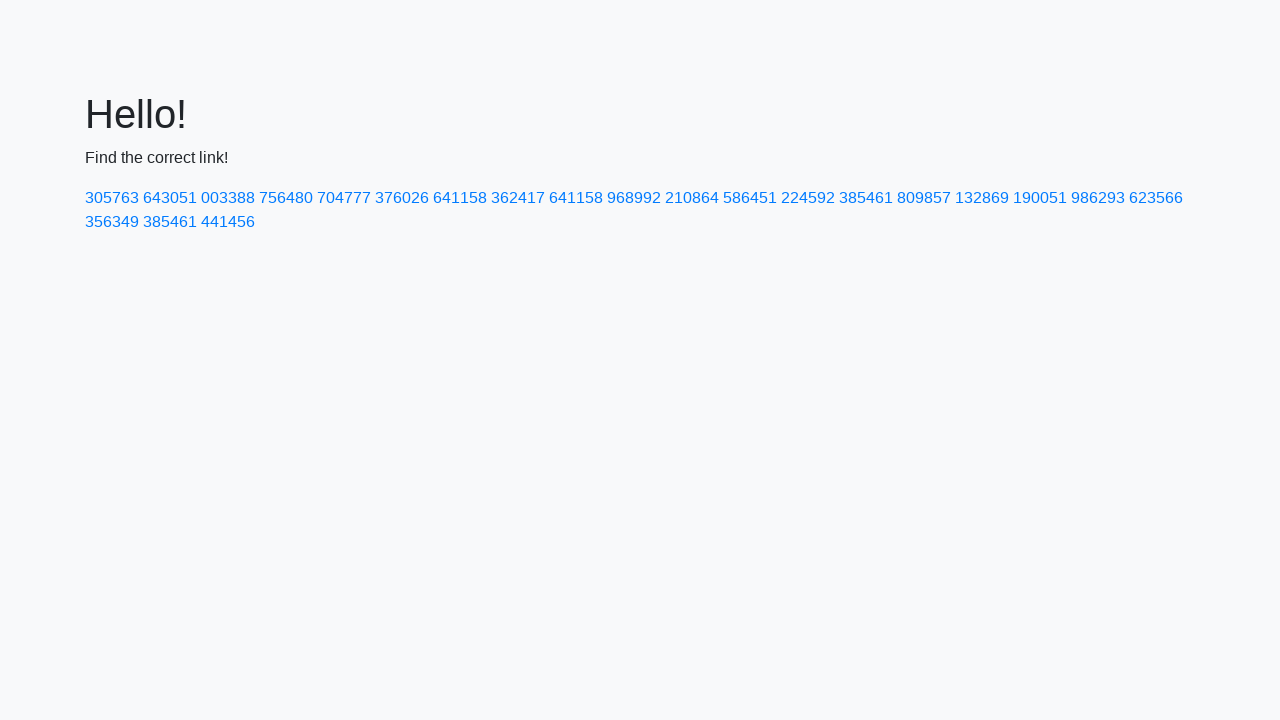

Clicked link with text '224592' to access the form at (808, 198) on text=224592
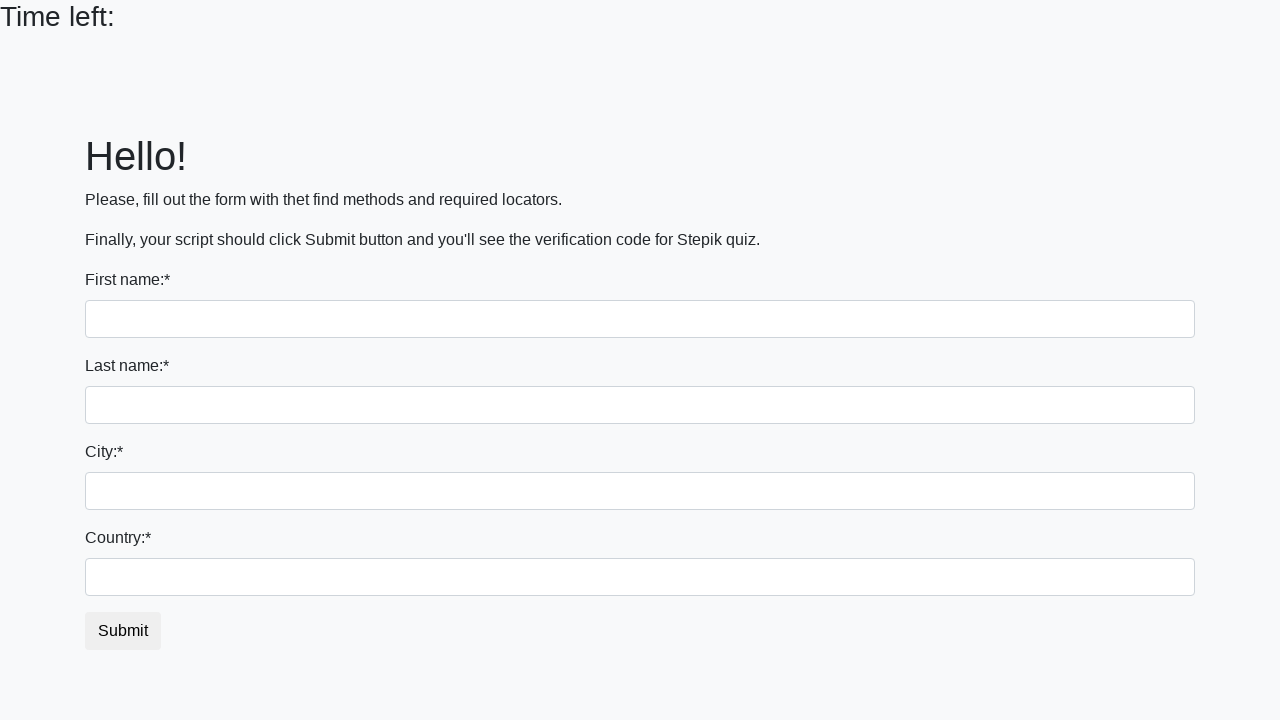

Filled first name field with 'Ivan' on input
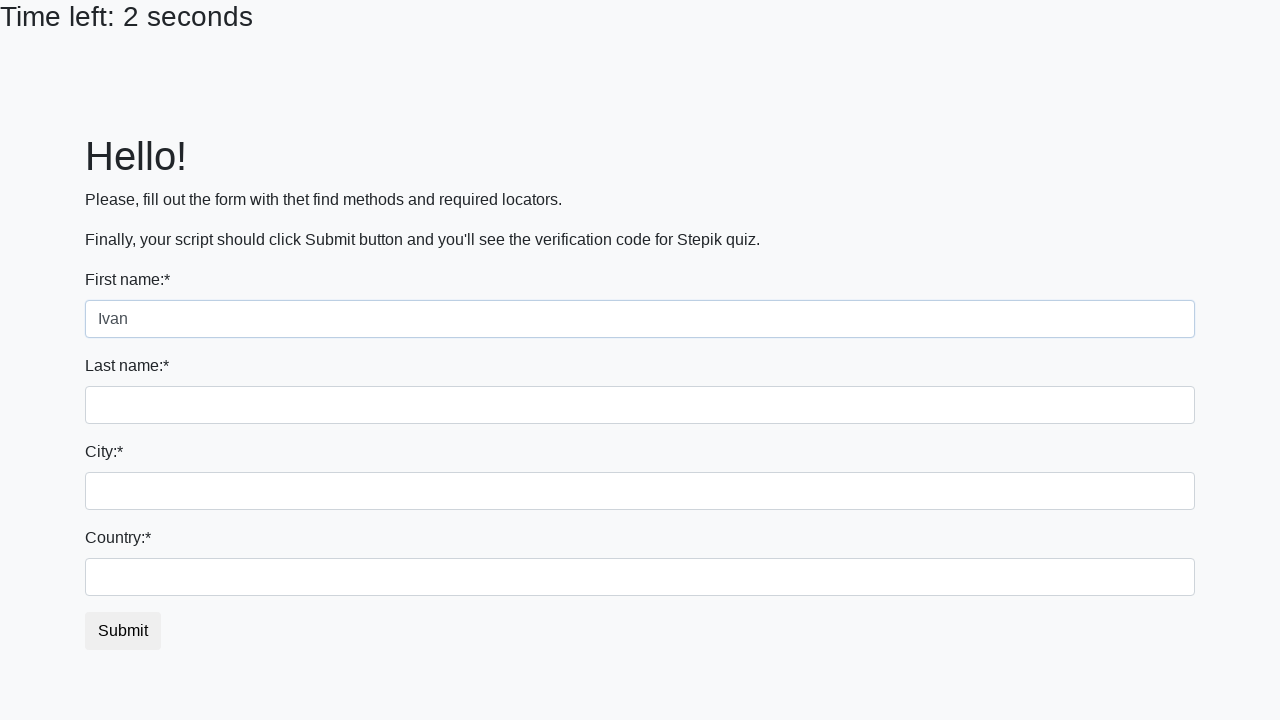

Filled last name field with 'Petrov' on input[name='last_name']
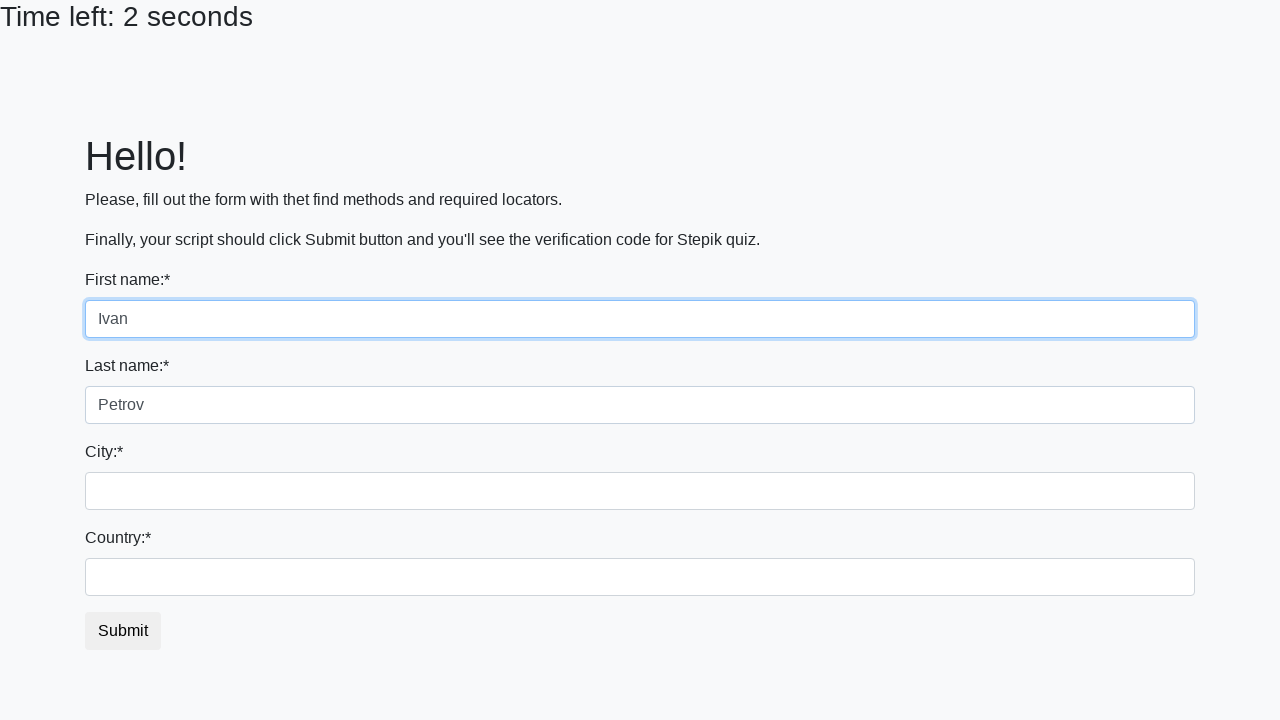

Filled city field with 'Smolensk' on .city
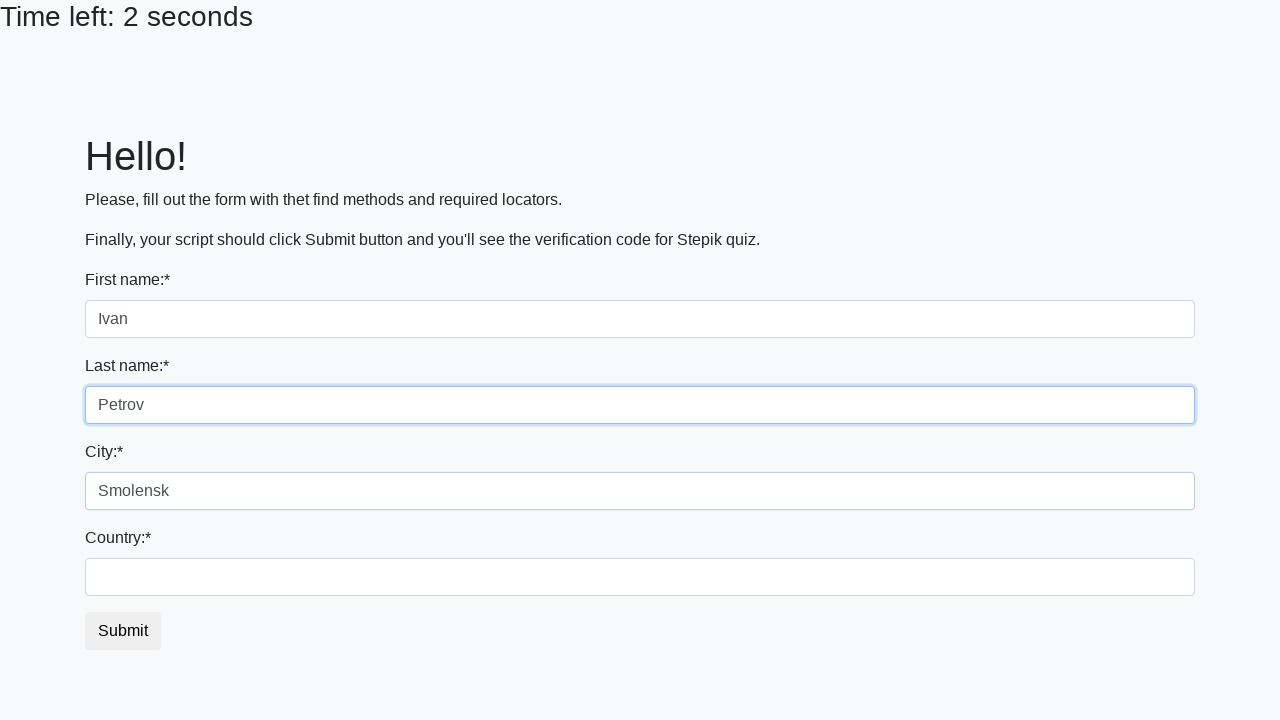

Filled country field with 'Russia' on #country
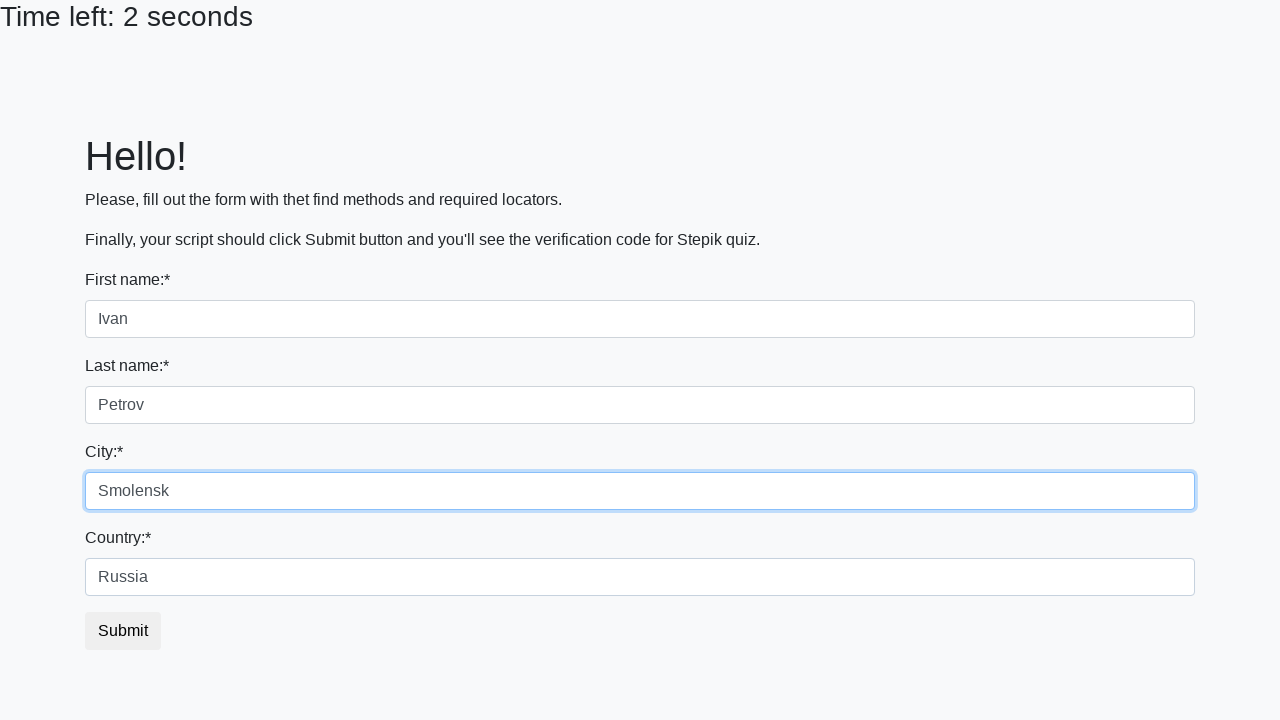

Clicked submit button to complete form submission at (123, 631) on button.btn
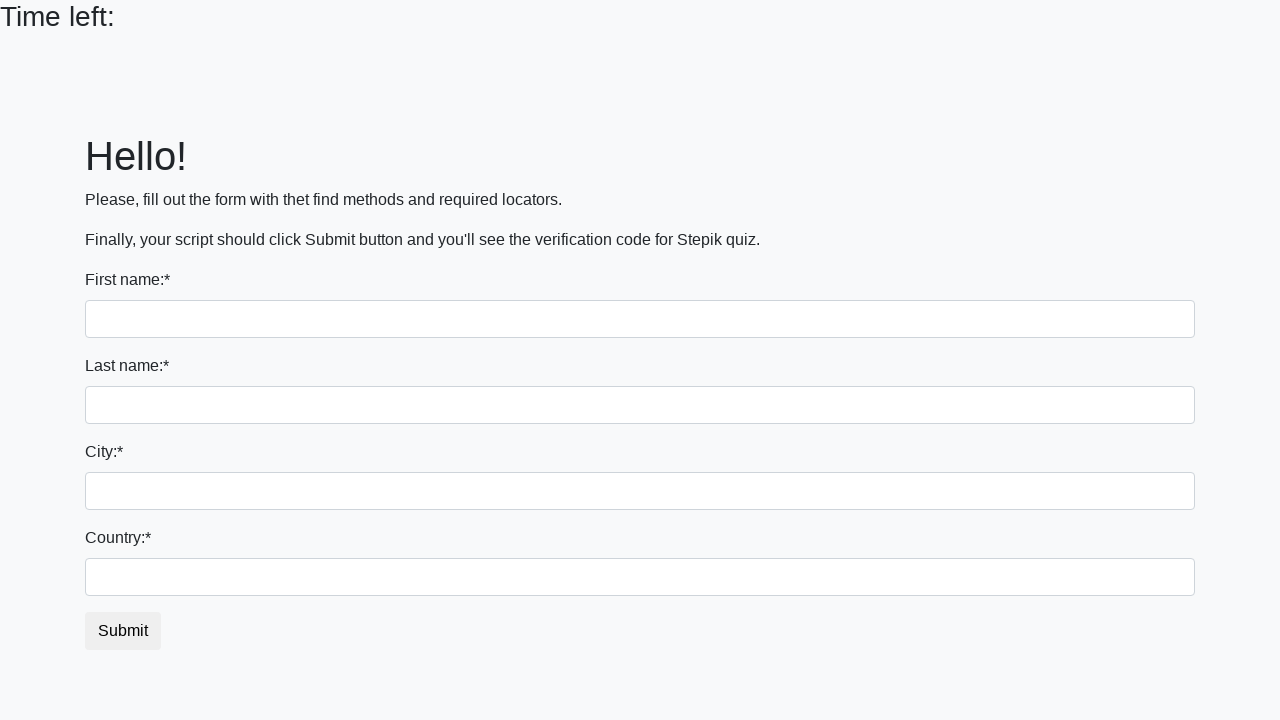

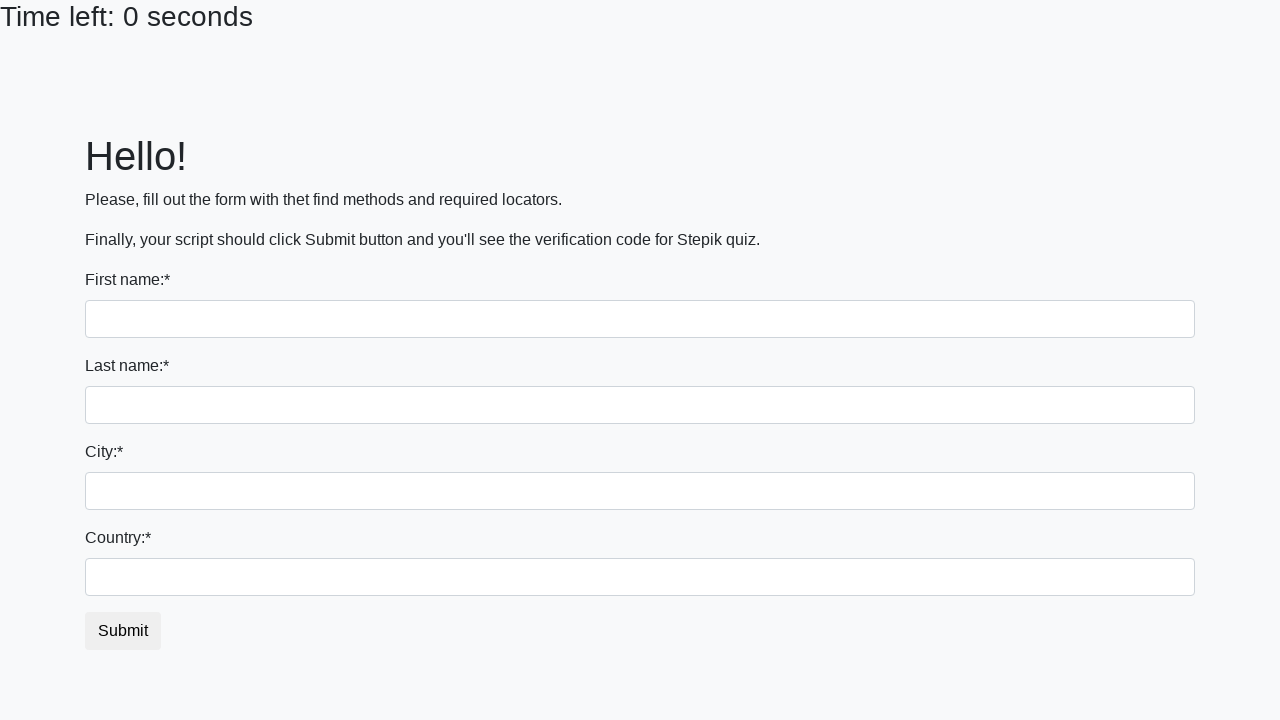